Tests double click functionality by scrolling to a button and double-clicking it

Starting URL: http://omayo.blogspot.com

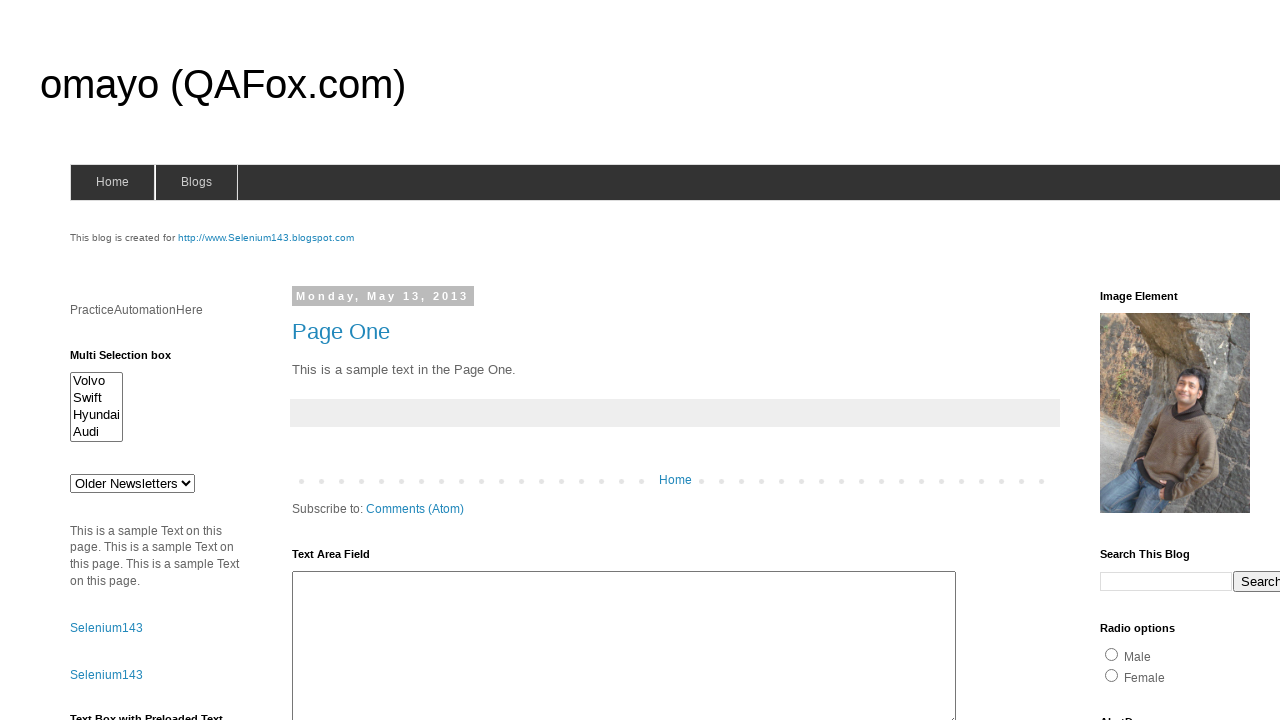

Scrolled to double-click button into view
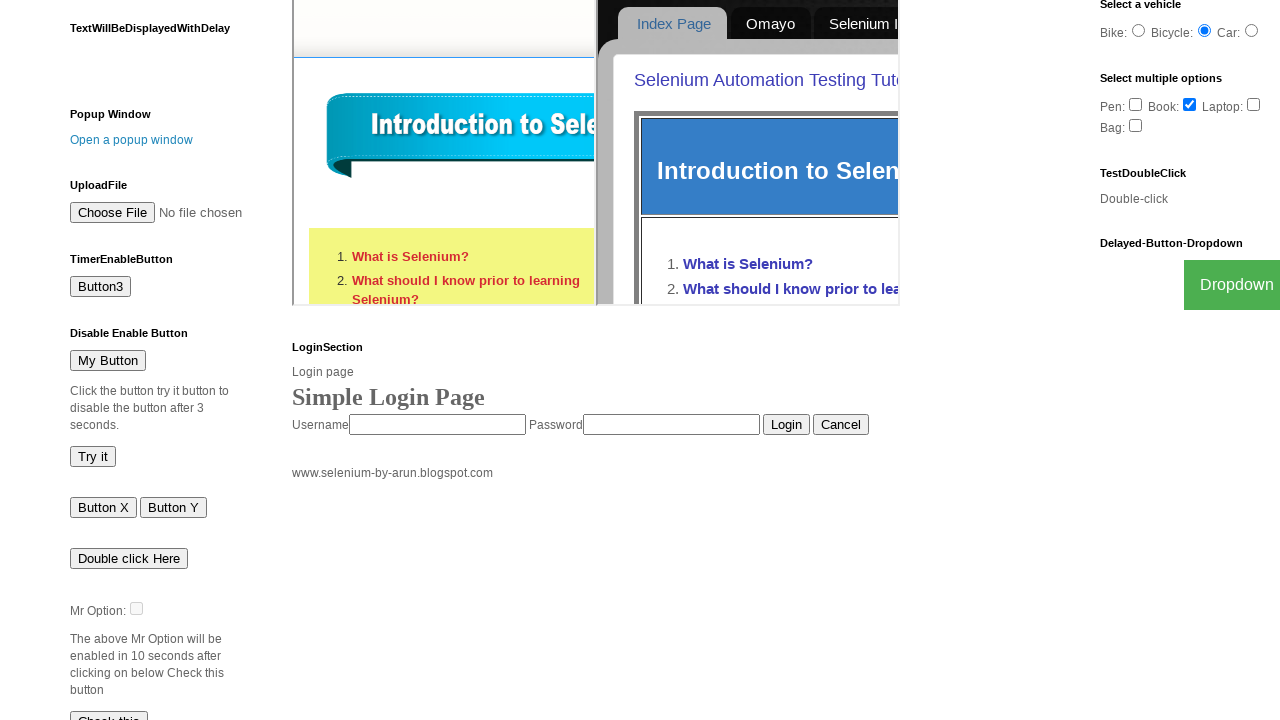

Double-clicked the 'Double click Here' button at (129, 558) on xpath=//button[contains(text(),'Double click Here')]
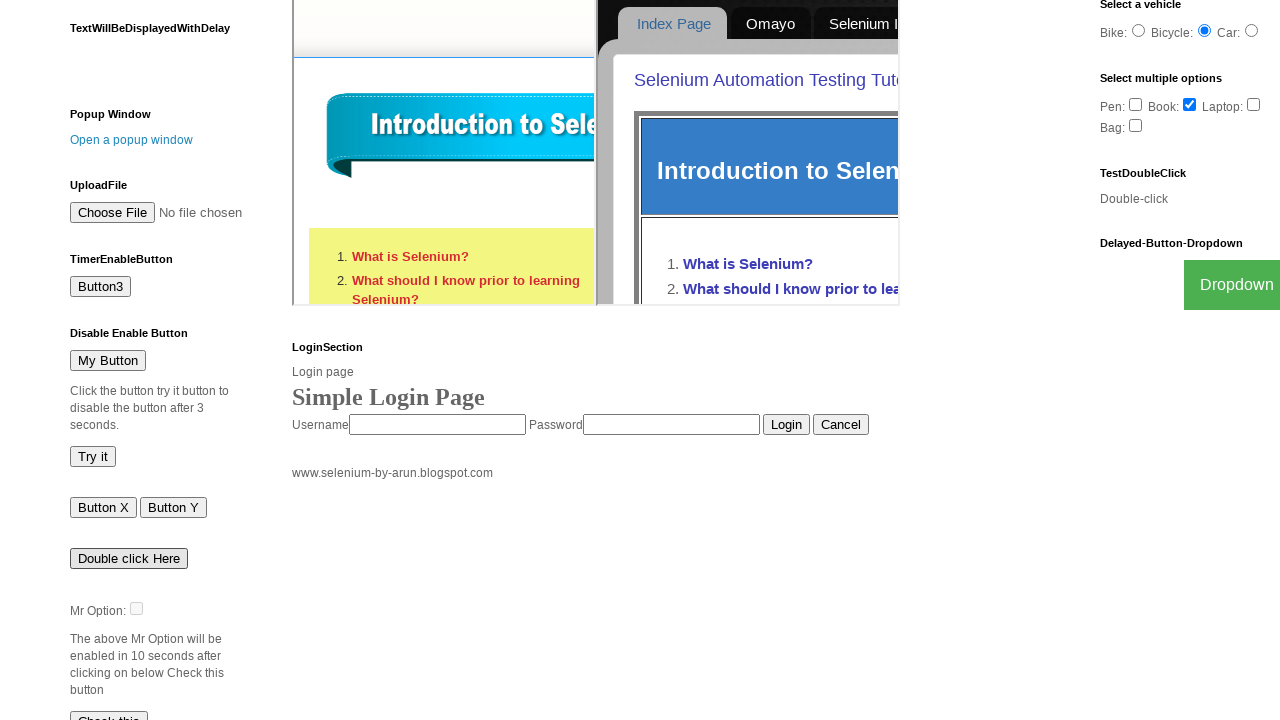

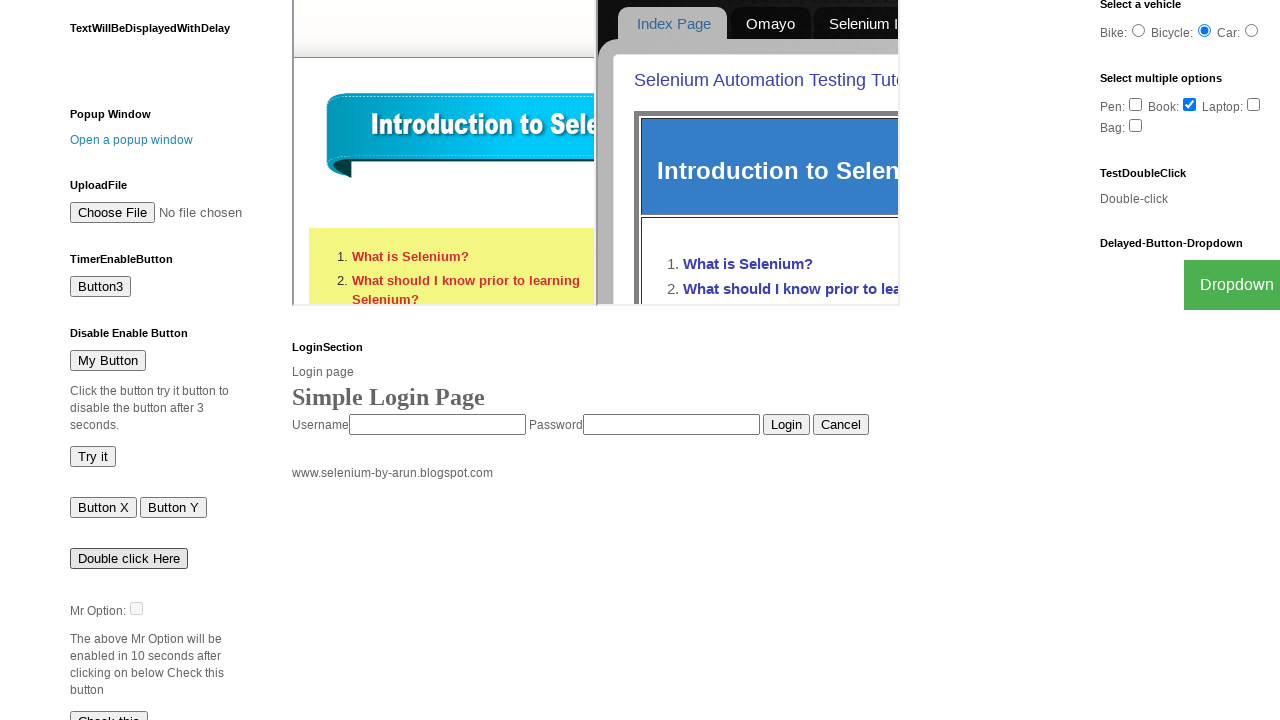